Tests flight booking form on SpiceJet practice site by selecting origin and destination airports, enabling senior citizen discount, adding passengers, selecting currency, and submitting the search form.

Starting URL: https://rahulshettyacademy.com/dropdownsPractise/

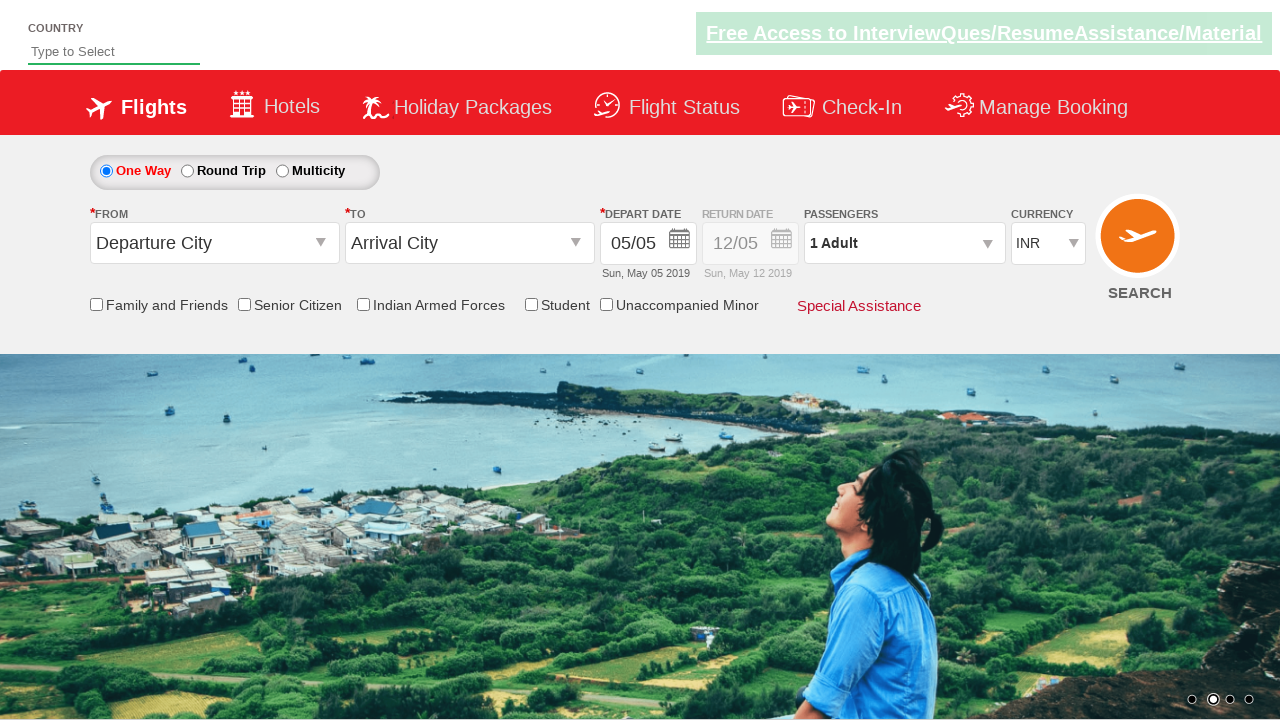

Clicked on origin station dropdown at (323, 244) on #ctl00_mainContent_ddl_originStation1_CTXTaction
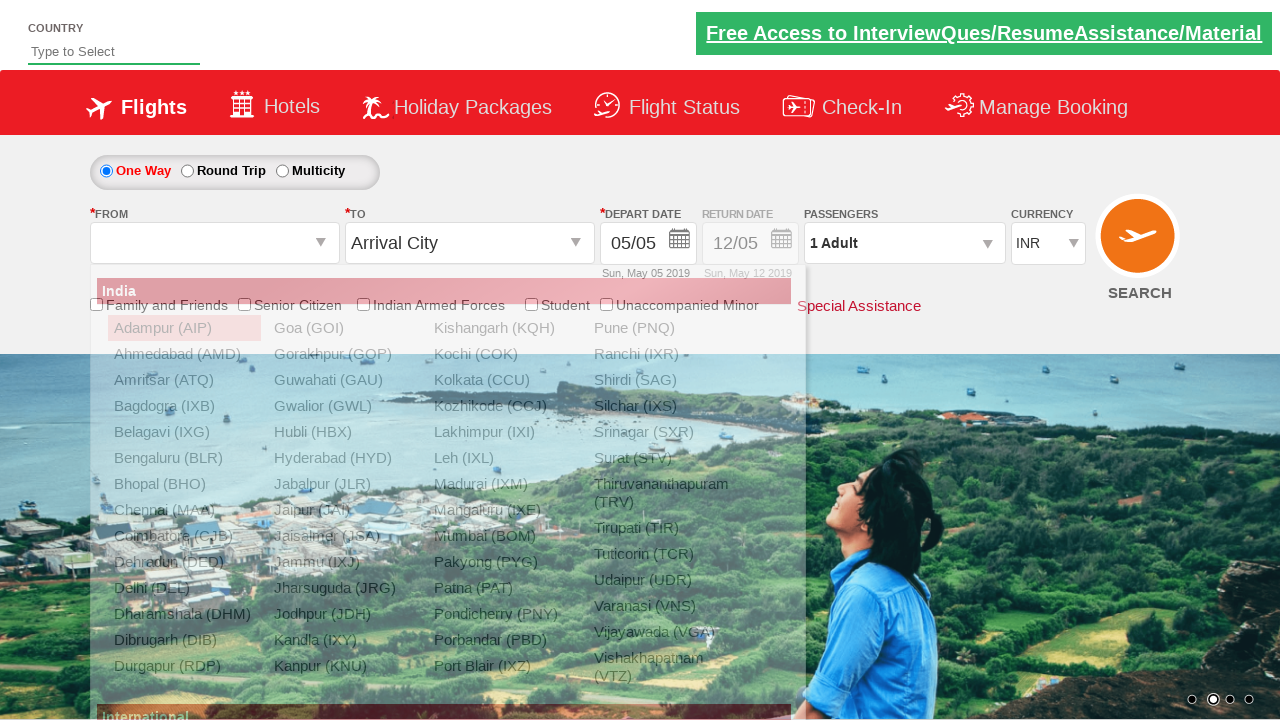

Selected GOI (Goa) as origin airport at (344, 328) on a[value='GOI']
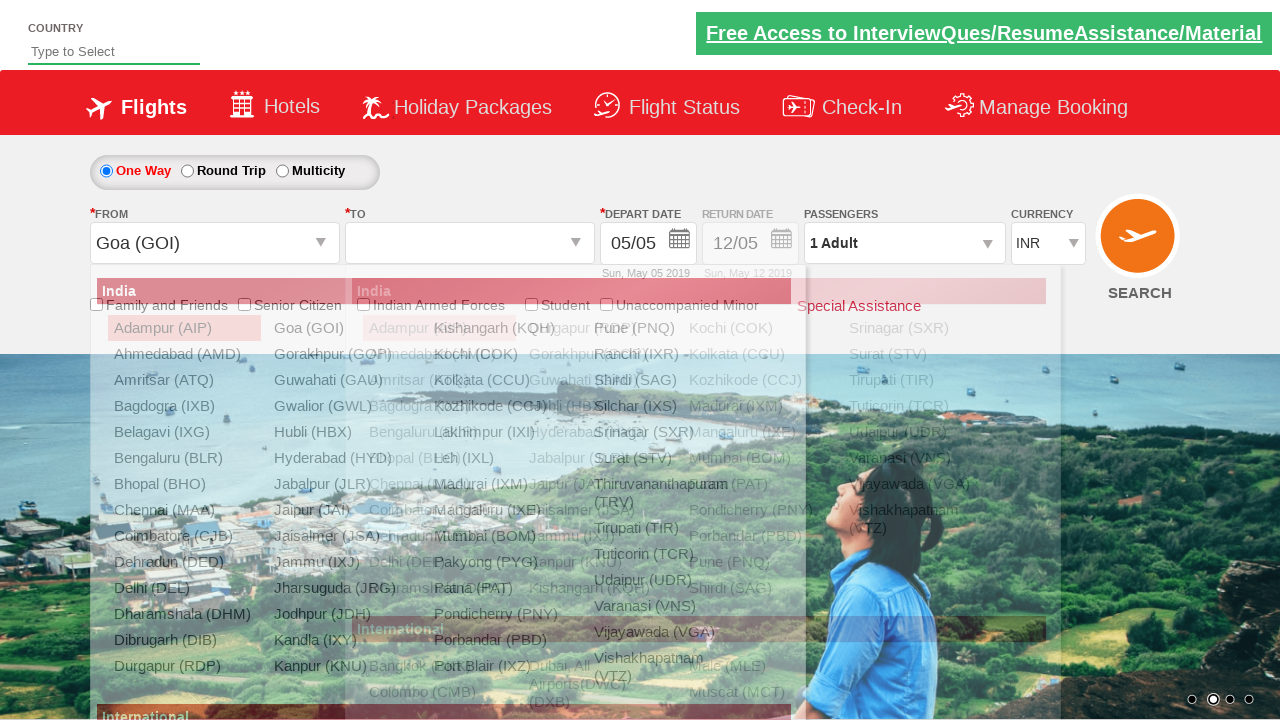

Waited for destination dropdown to be ready
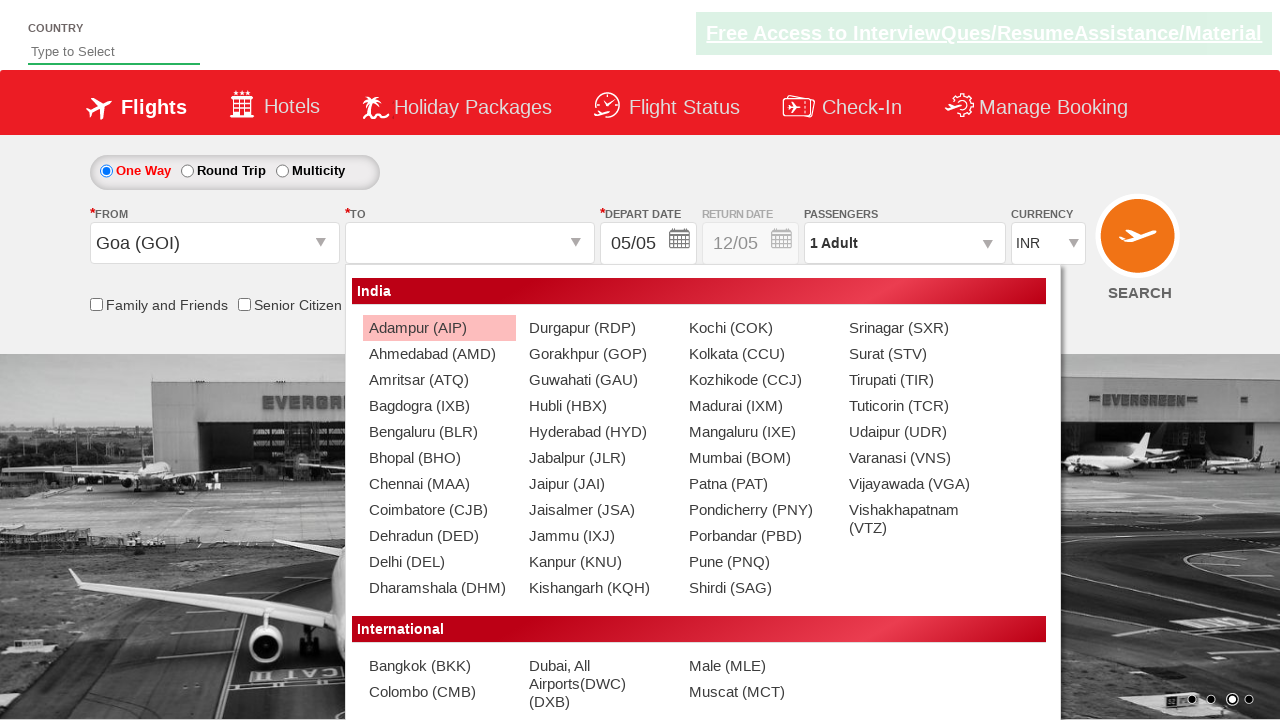

Selected COK (Cochin) as destination airport at (759, 328) on xpath=//div[@id='glsctl00_mainContent_ddl_destinationStation1_CTNR'] //a[@value=
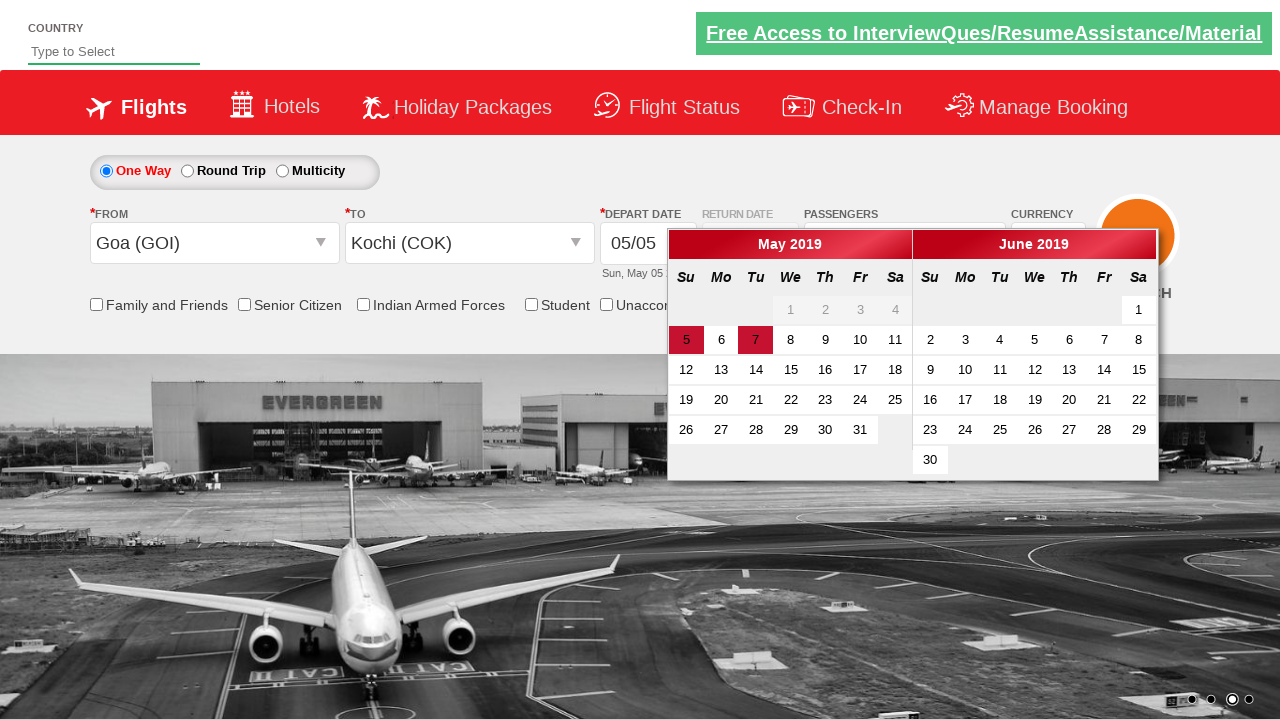

Retrieved style attribute from return date element
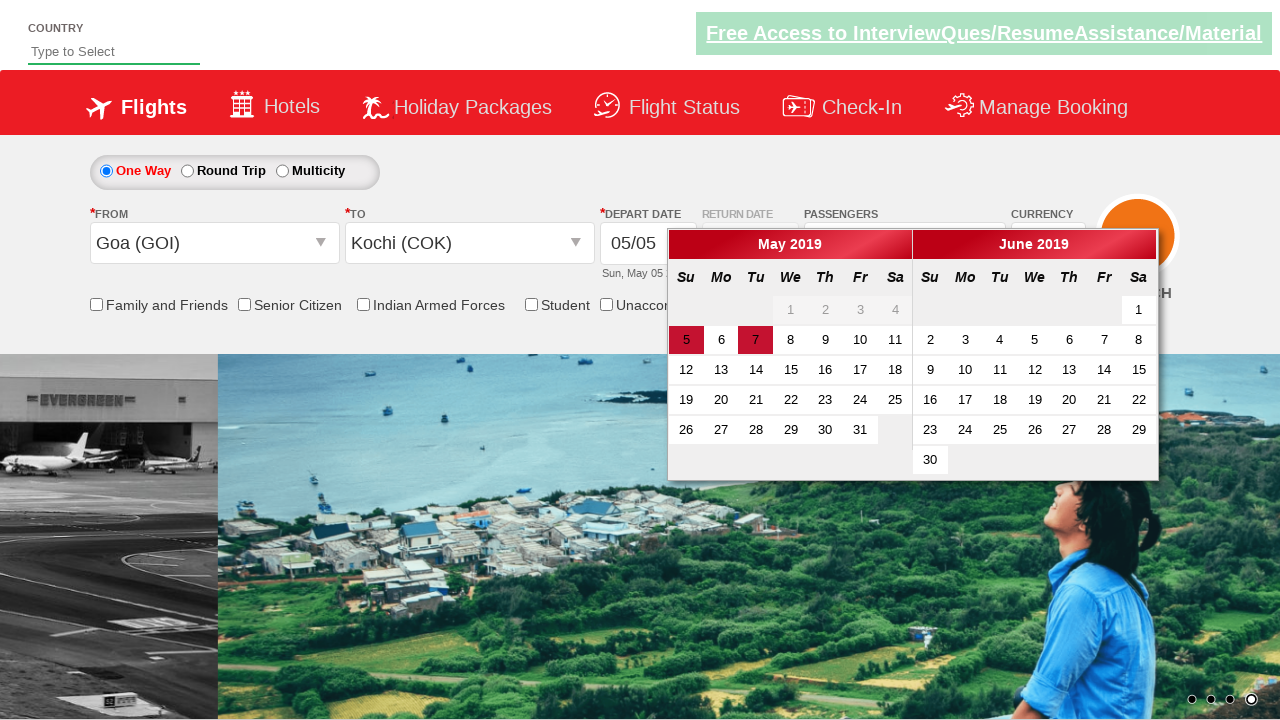

Verified that round trip return date is disabled
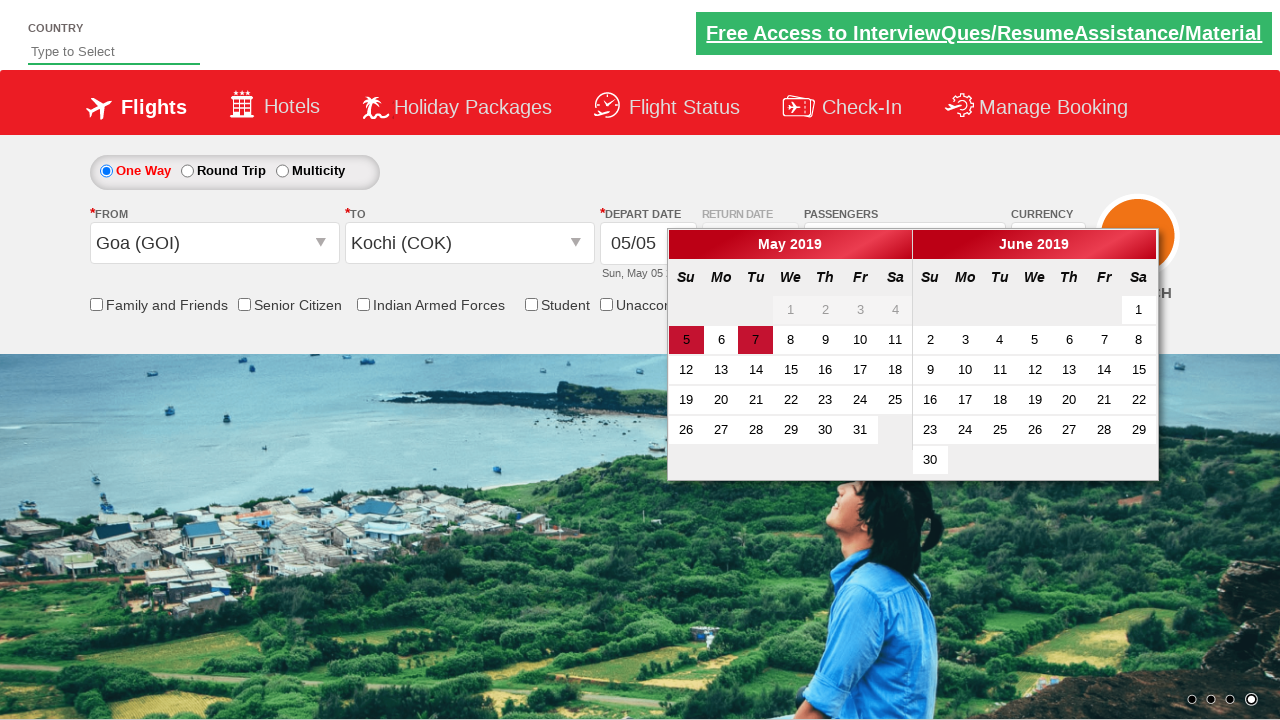

Enabled senior citizen discount checkbox at (244, 304) on input[name='ctl00$mainContent$chk_SeniorCitizenDiscount']
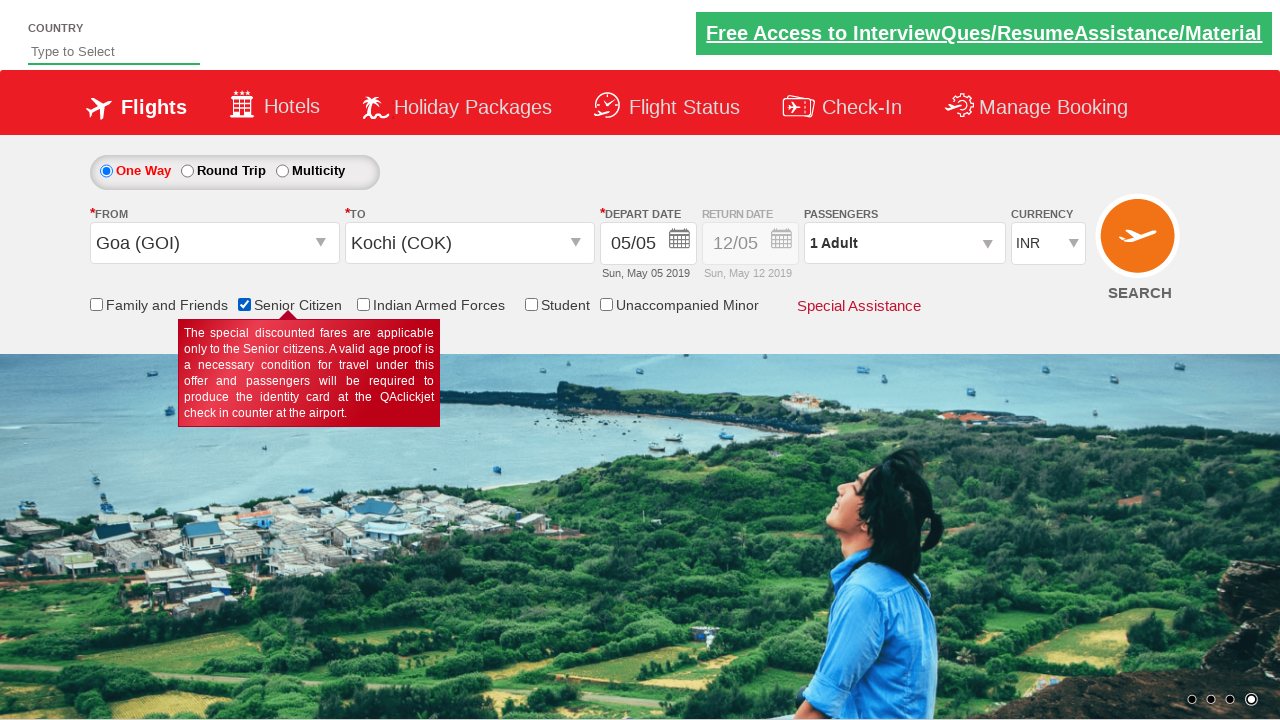

Clicked on passenger info dropdown at (904, 243) on #divpaxinfo
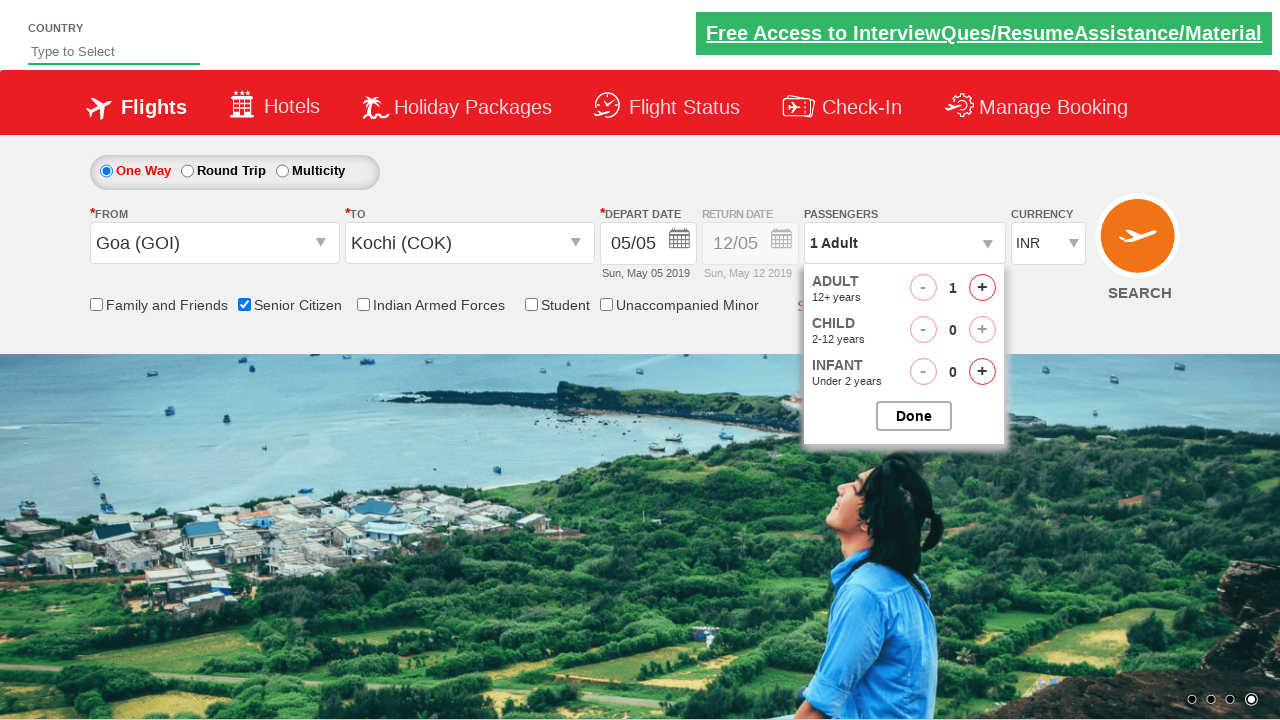

Waited for passenger options to appear
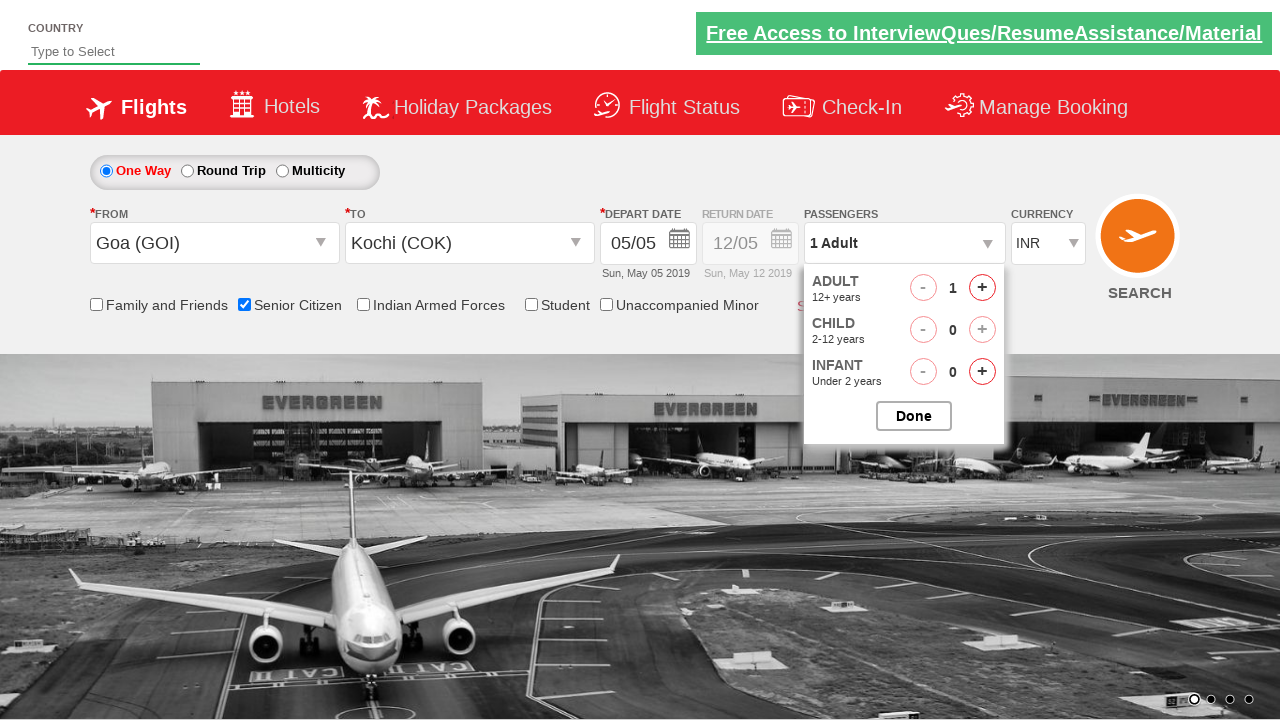

Added adult passenger 1 at (982, 288) on #hrefIncAdt
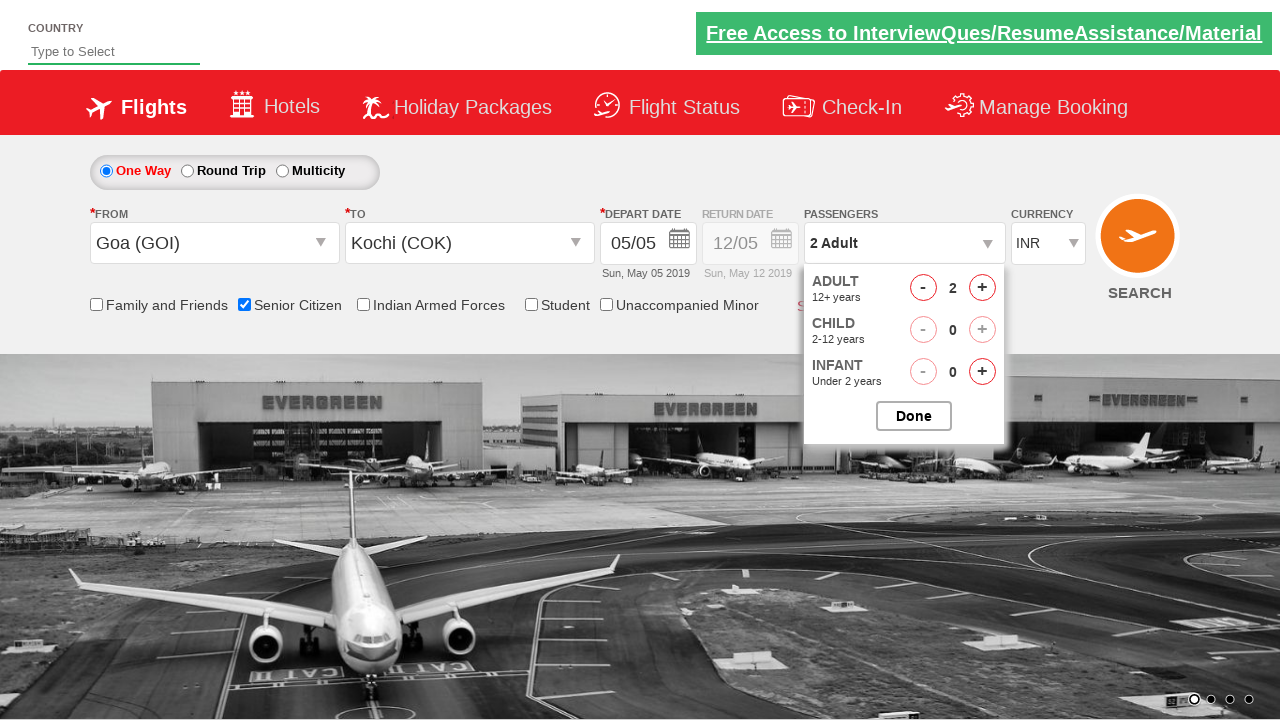

Added adult passenger 2 at (982, 288) on #hrefIncAdt
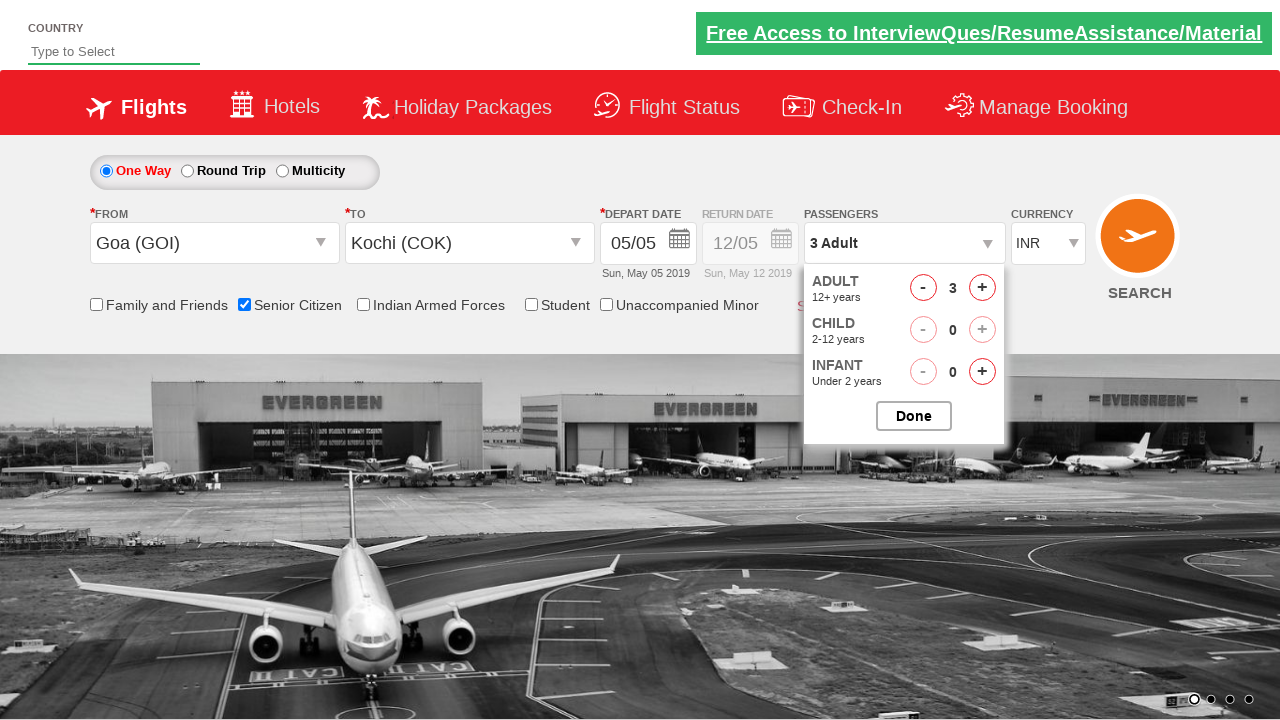

Added adult passenger 3 at (982, 288) on #hrefIncAdt
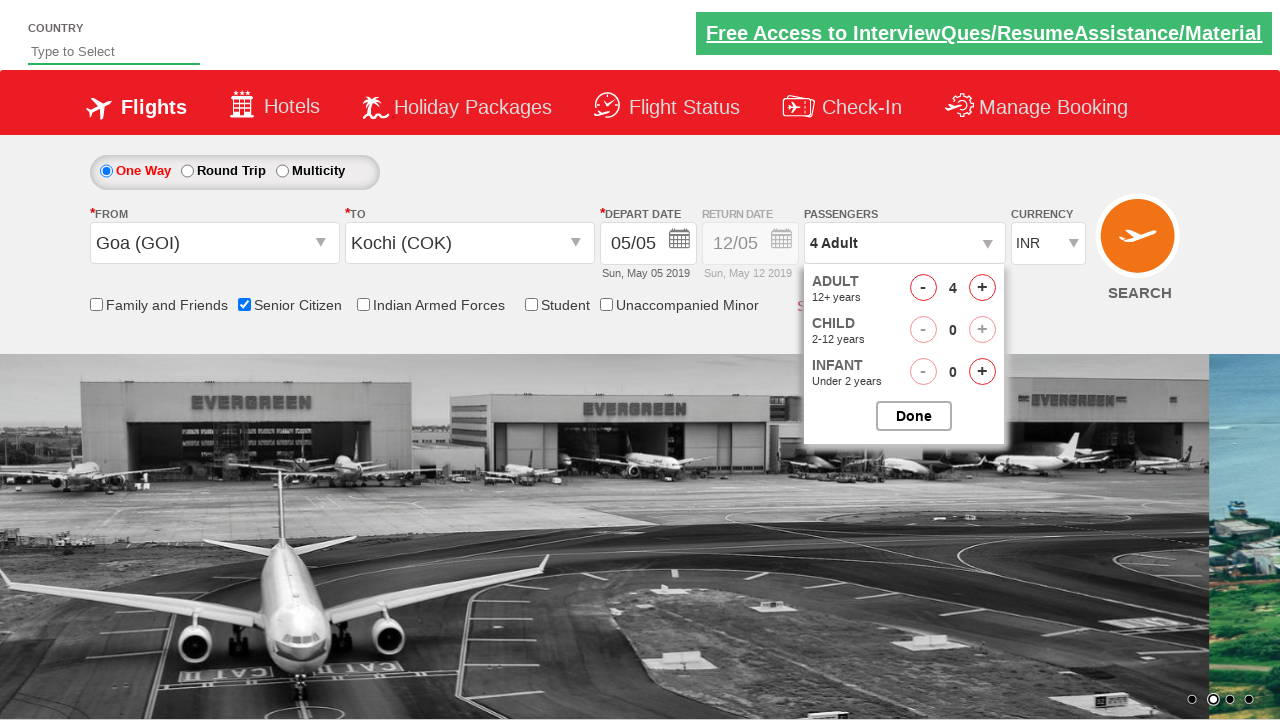

Closed passenger options panel at (914, 416) on #btnclosepaxoption
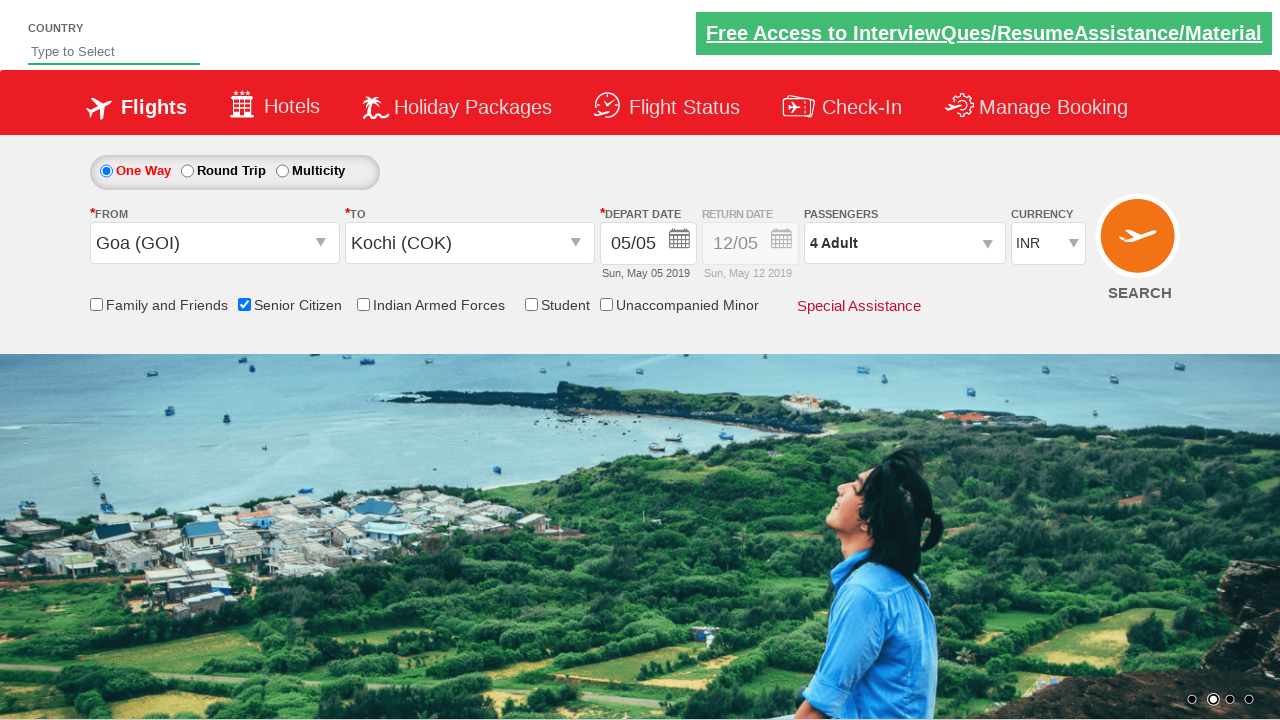

Selected AED currency from dropdown on #ctl00_mainContent_DropDownListCurrency
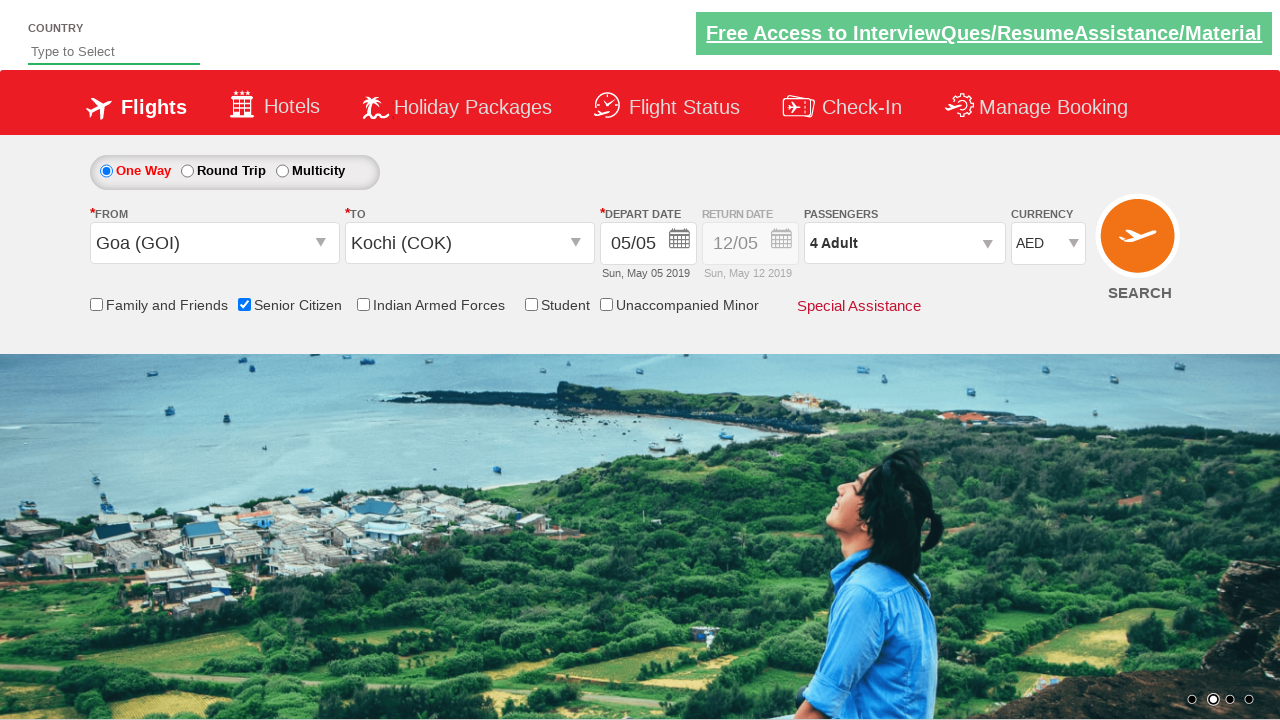

Clicked Find Flights button to submit search at (1140, 245) on input[name='ctl00$mainContent$btn_FindFlights']
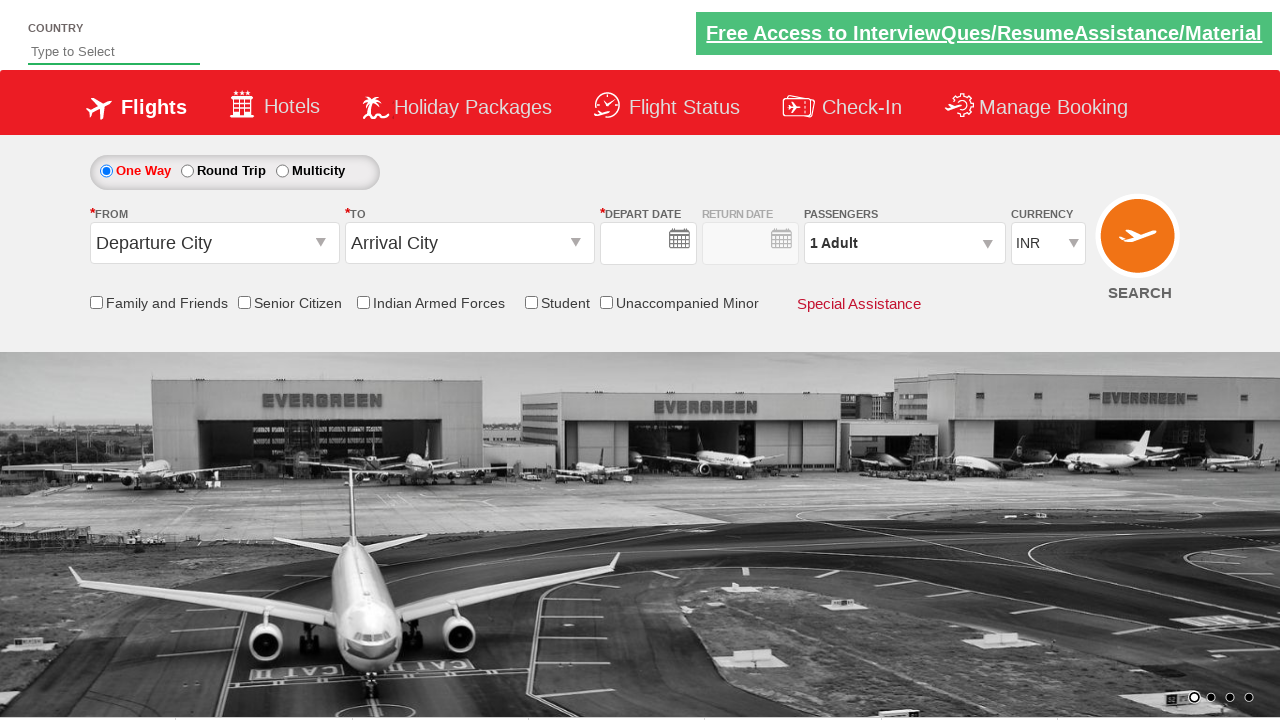

Waited for flight search results to load
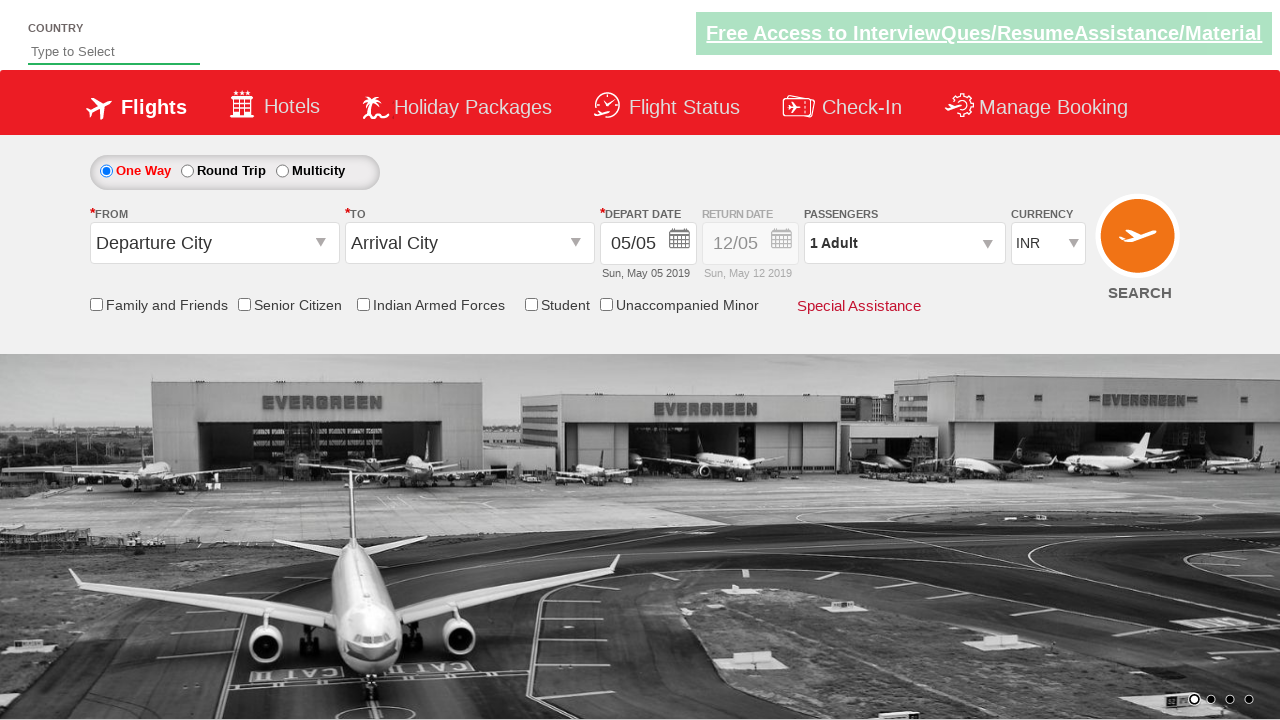

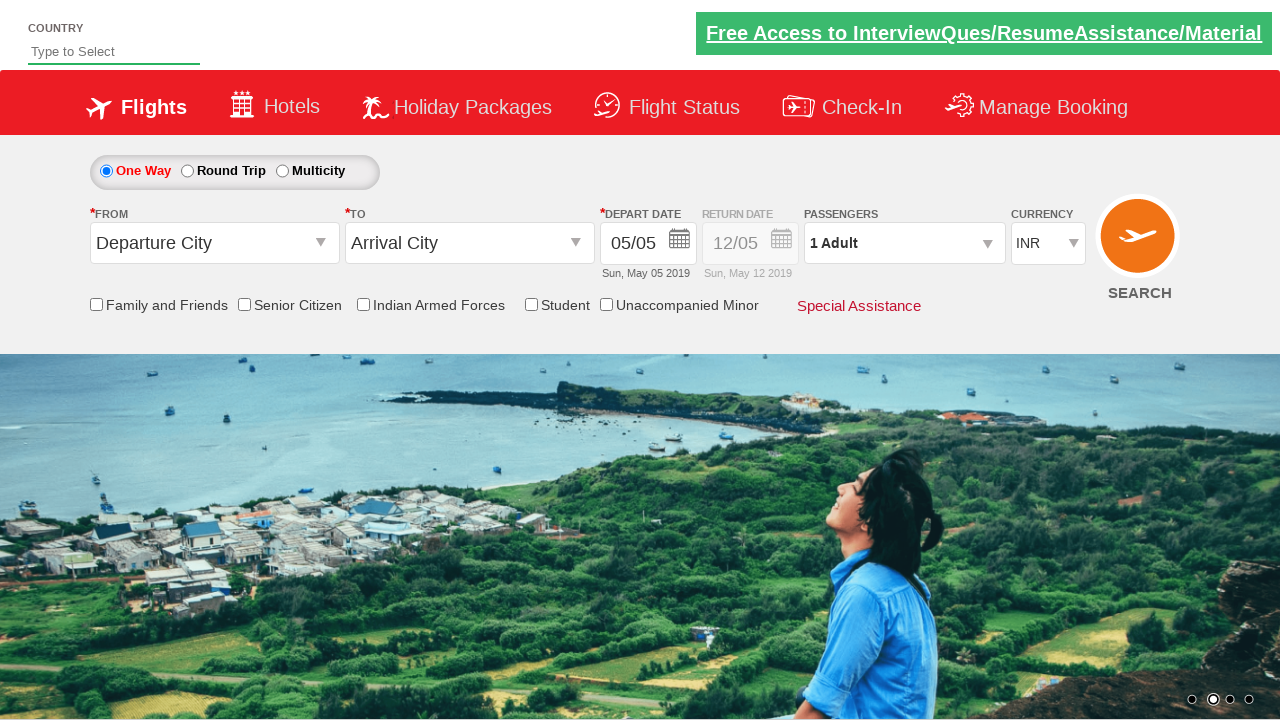